Tests e-commerce functionality by searching for products, adding Cauliflower to cart, proceeding to checkout, and placing an order

Starting URL: https://rahulshettyacademy.com/seleniumPractise/#/

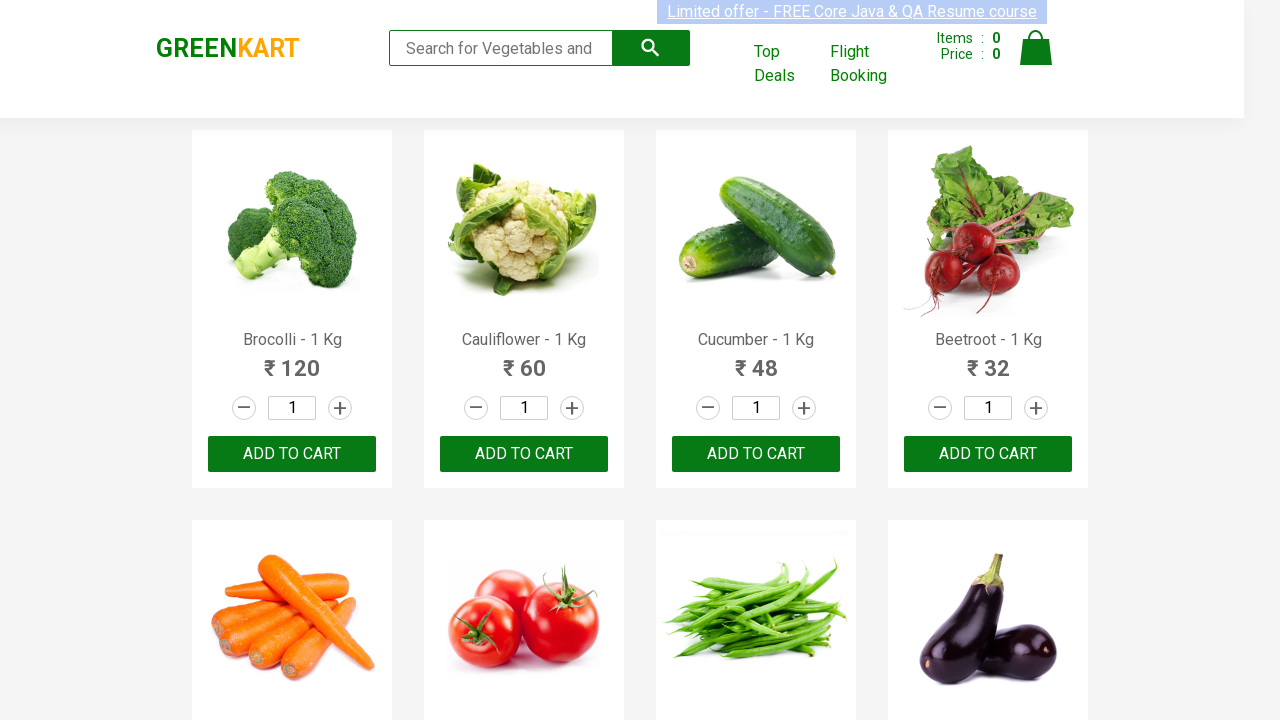

Filled search box with 'ca' to search for Cauliflower on .search-keyword
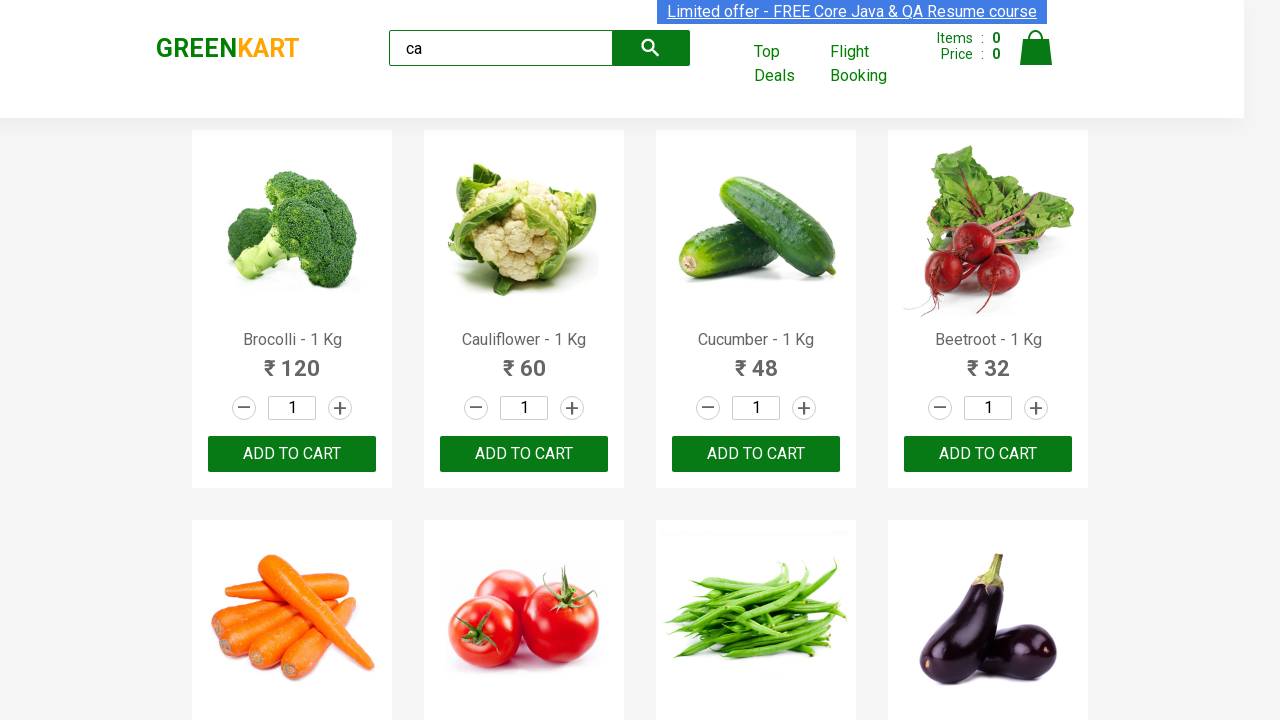

Pressed Enter to execute search
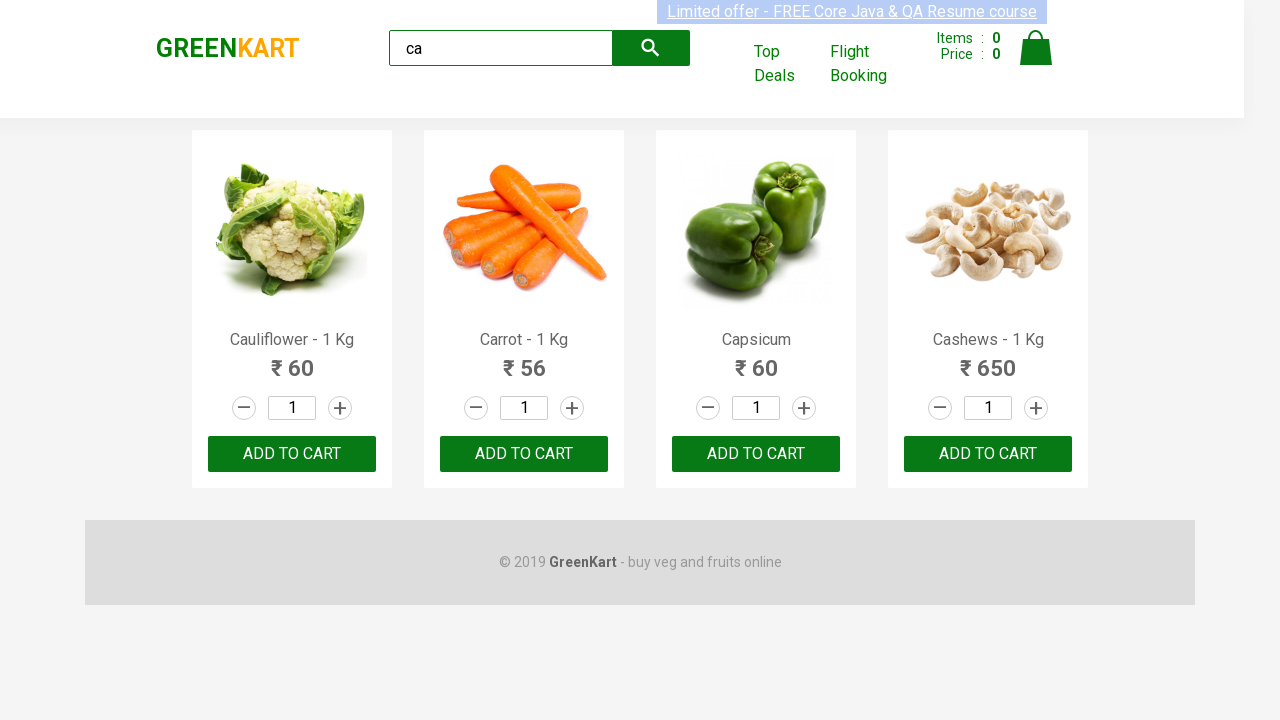

Products loaded and displayed
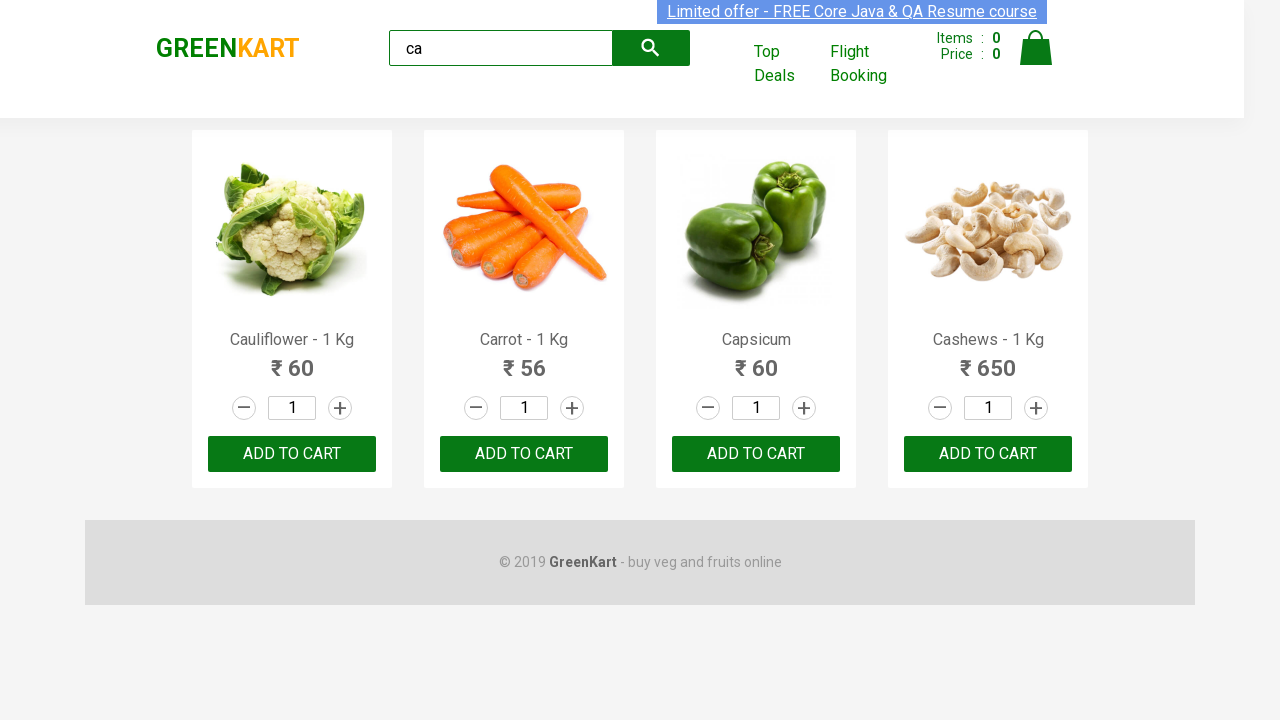

Found Cauliflower and clicked add to cart button at (292, 454) on .products .product >> nth=0 >> button
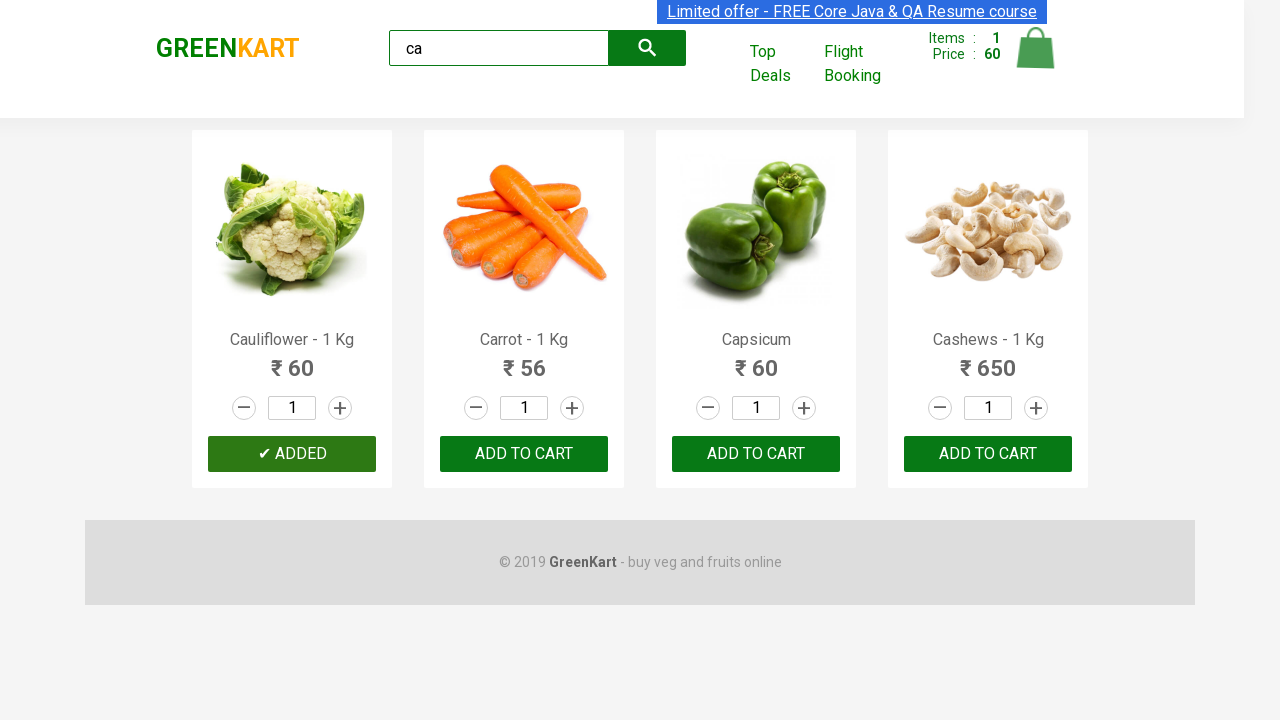

Clicked cart icon to view cart at (1036, 59) on .cart-icon
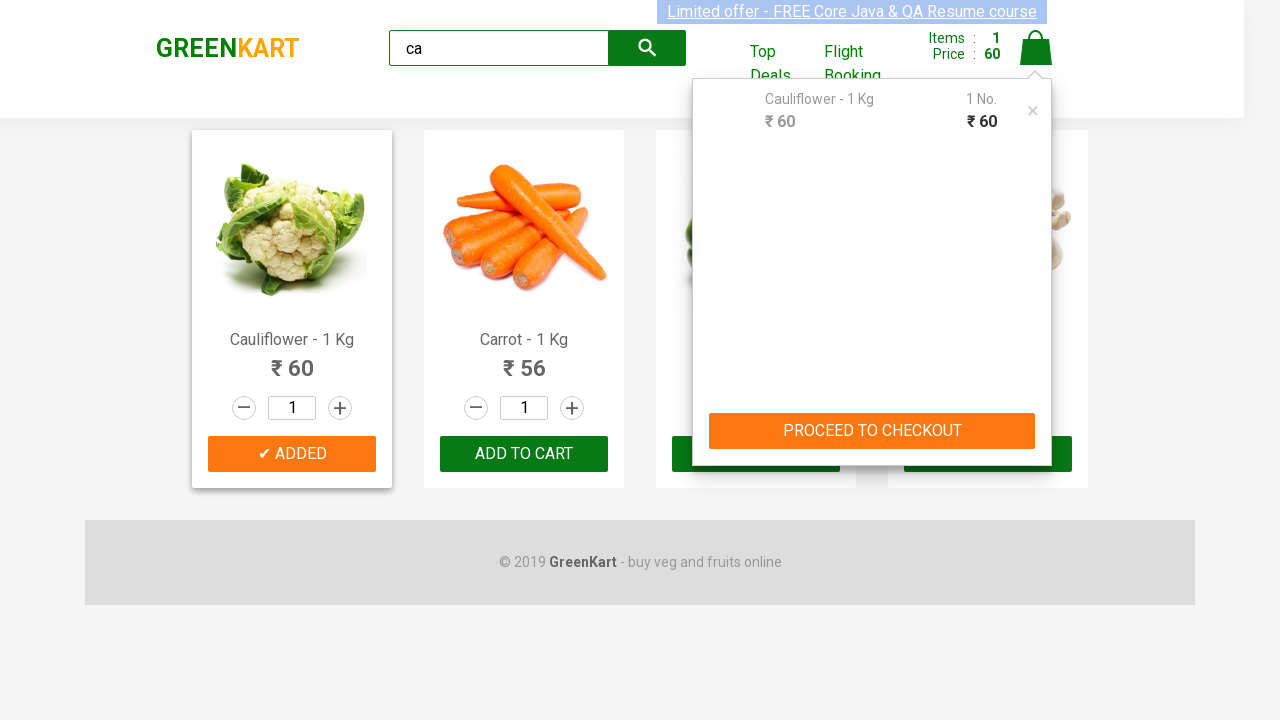

Clicked PROCEED TO CHECKOUT button at (872, 431) on [type='button']:has-text('PROCEED TO CHECKOUT')
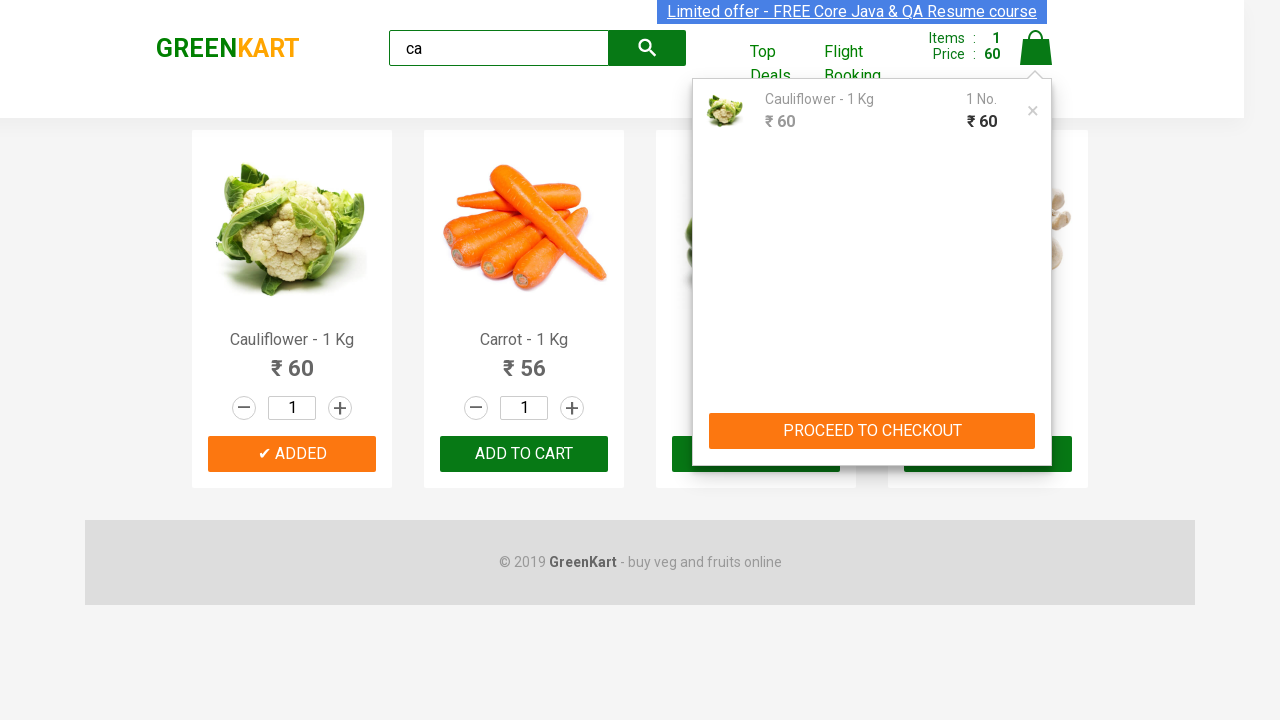

Clicked Place Order button to complete purchase at (1036, 420) on button:has-text('Place Order')
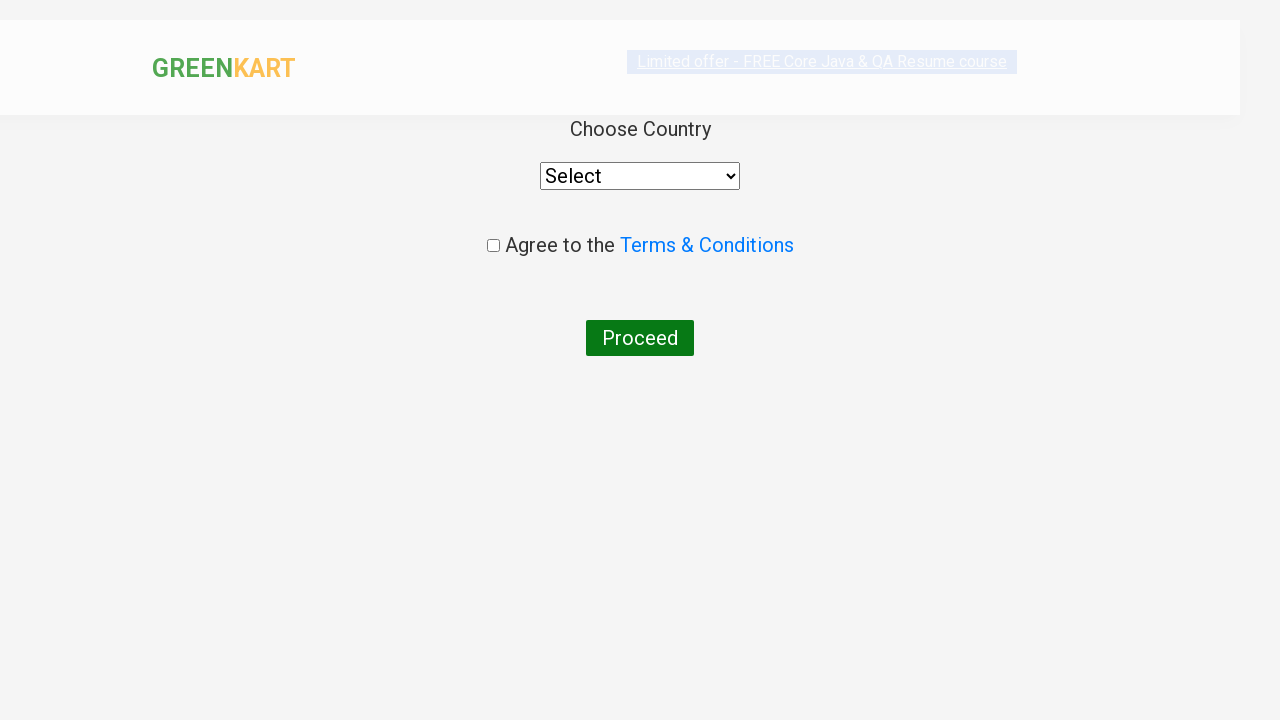

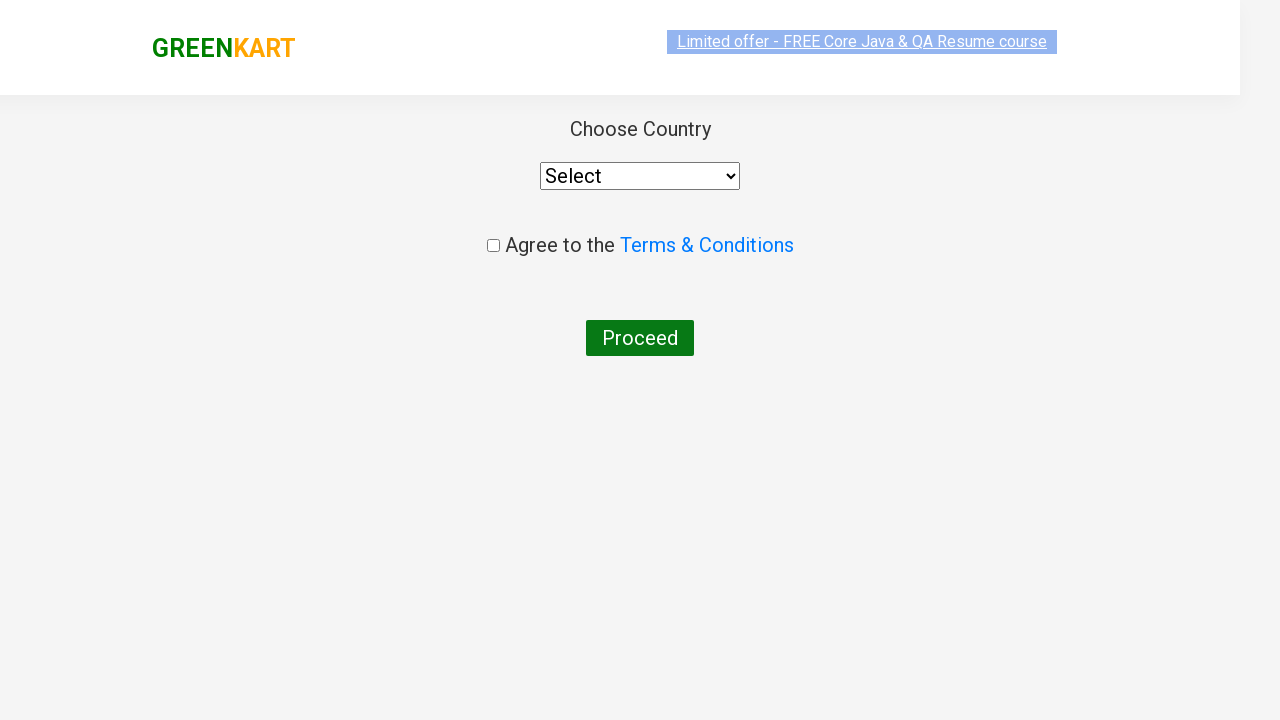